Tests hovering over "Online Education" section and clicking "Python" in dropdown

Starting URL: https://skillfactory.ru/

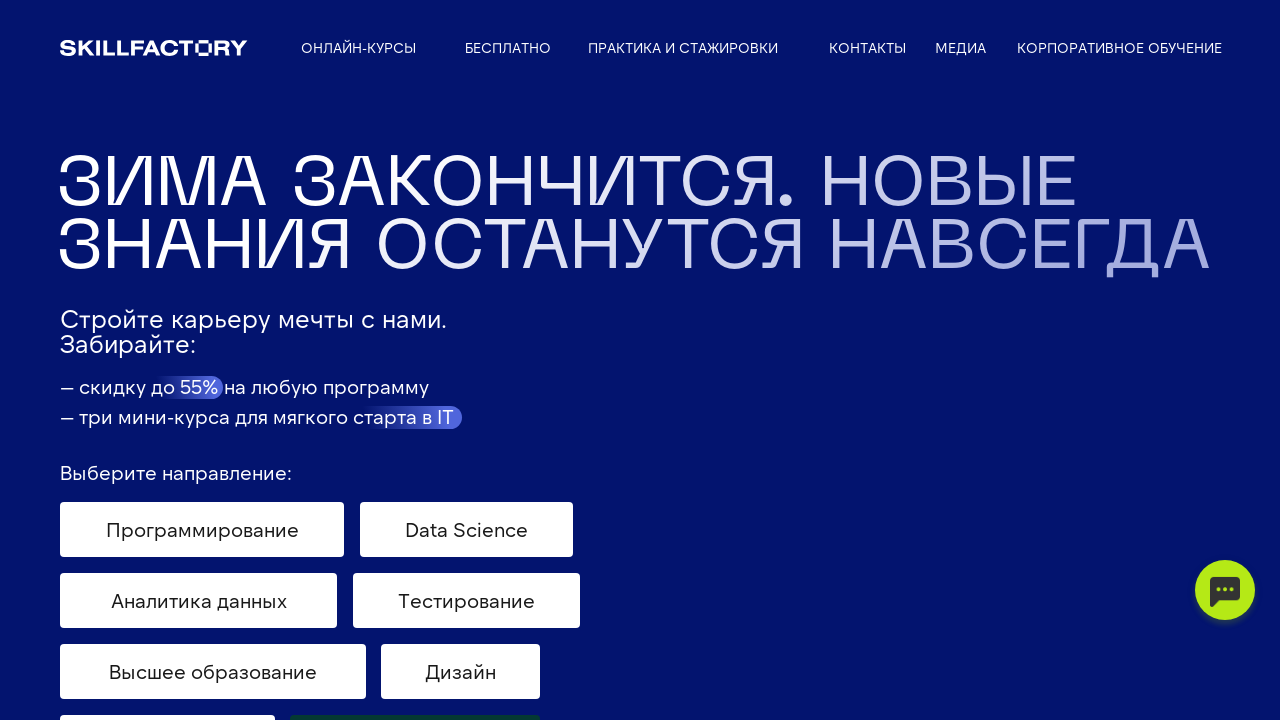

Hovered over 'Онлайн-курсы' section to reveal dropdown menu at (358, 48) on text=Онлайн-курсы
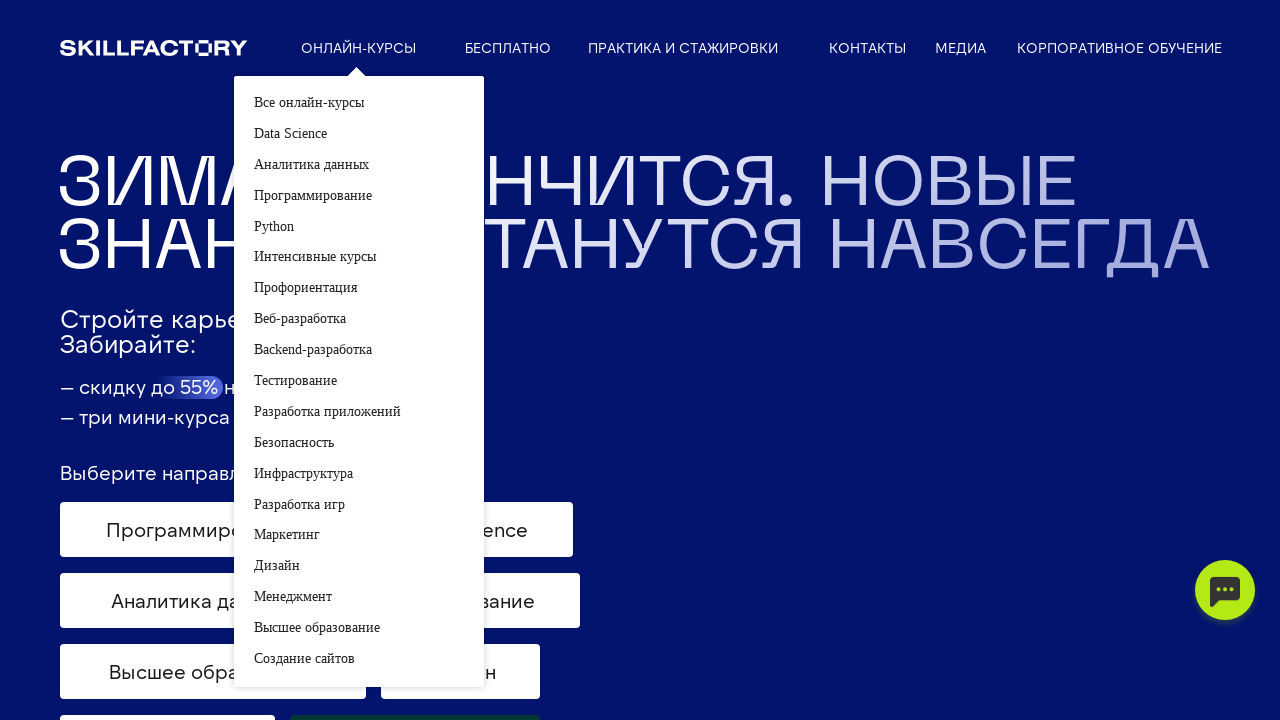

Clicked 'Python' option in the dropdown menu at (359, 227) on a:has-text('Python')
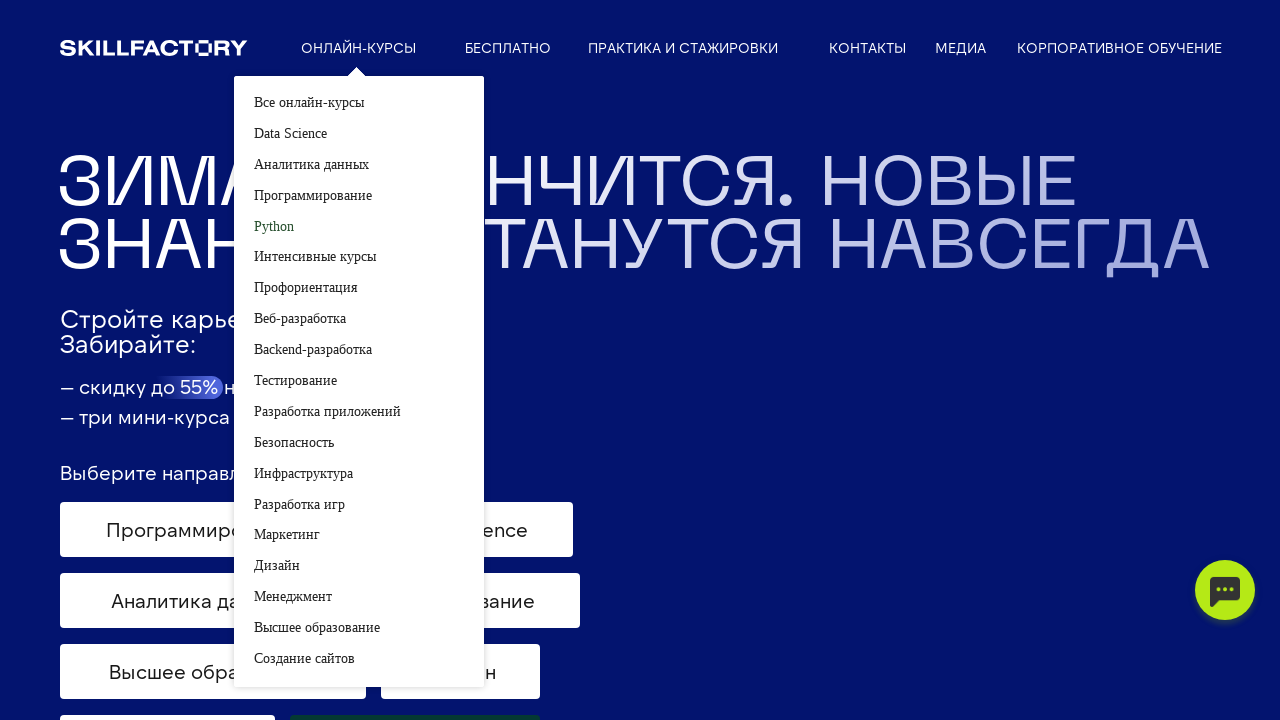

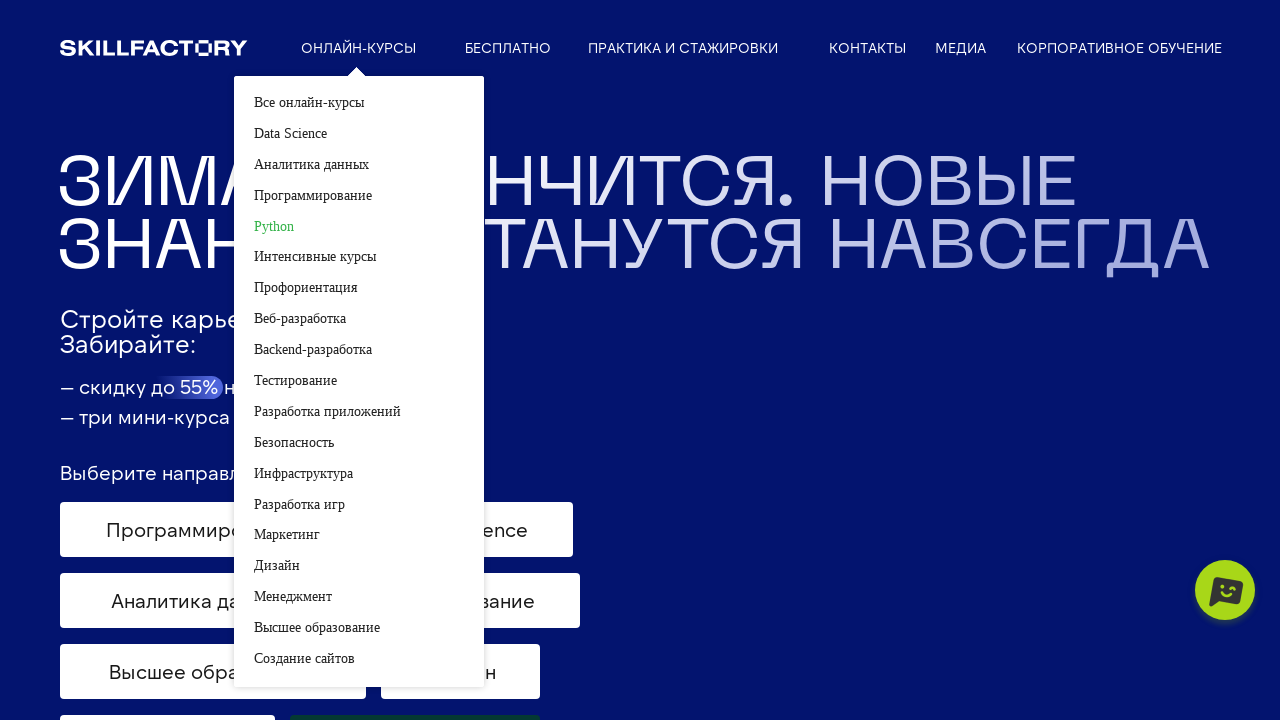